Tests dropdown selection functionality by selecting different options using various methods (by text, index, value, and label)

Starting URL: https://www.lambdatest.com/selenium-playground/select-dropdown-demo

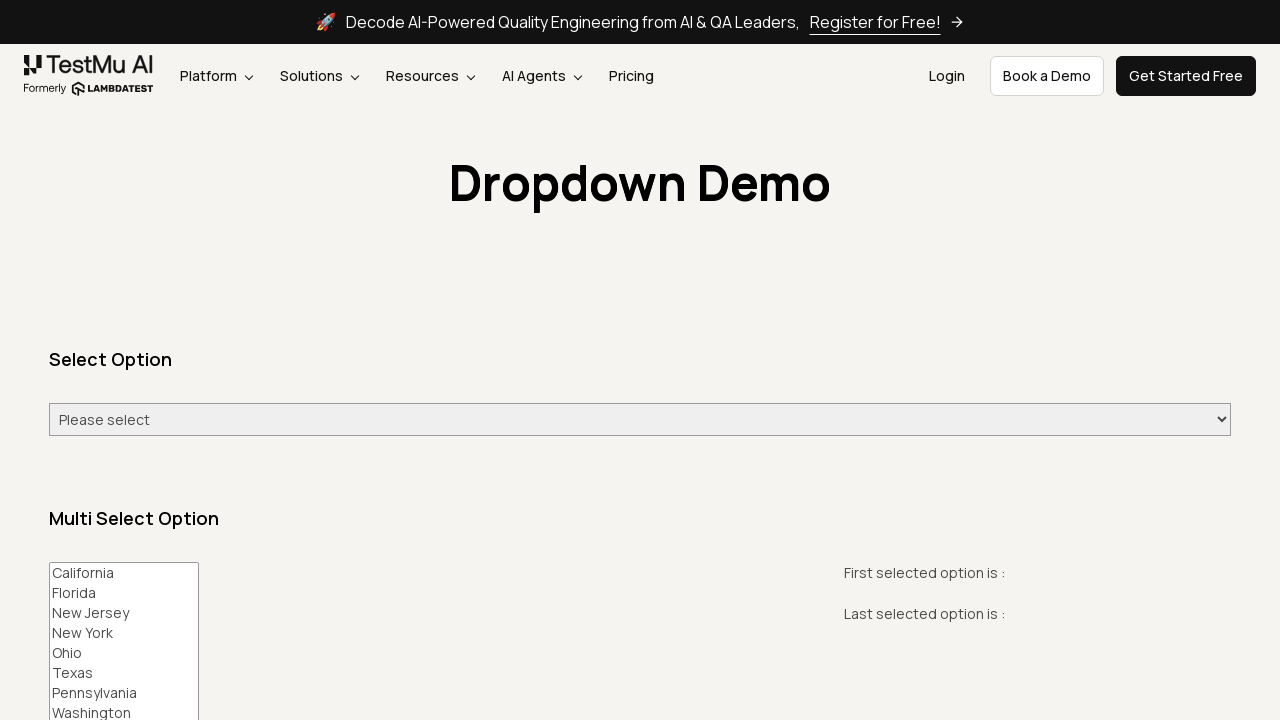

Clicked on the dropdown to open it at (640, 420) on #select-demo
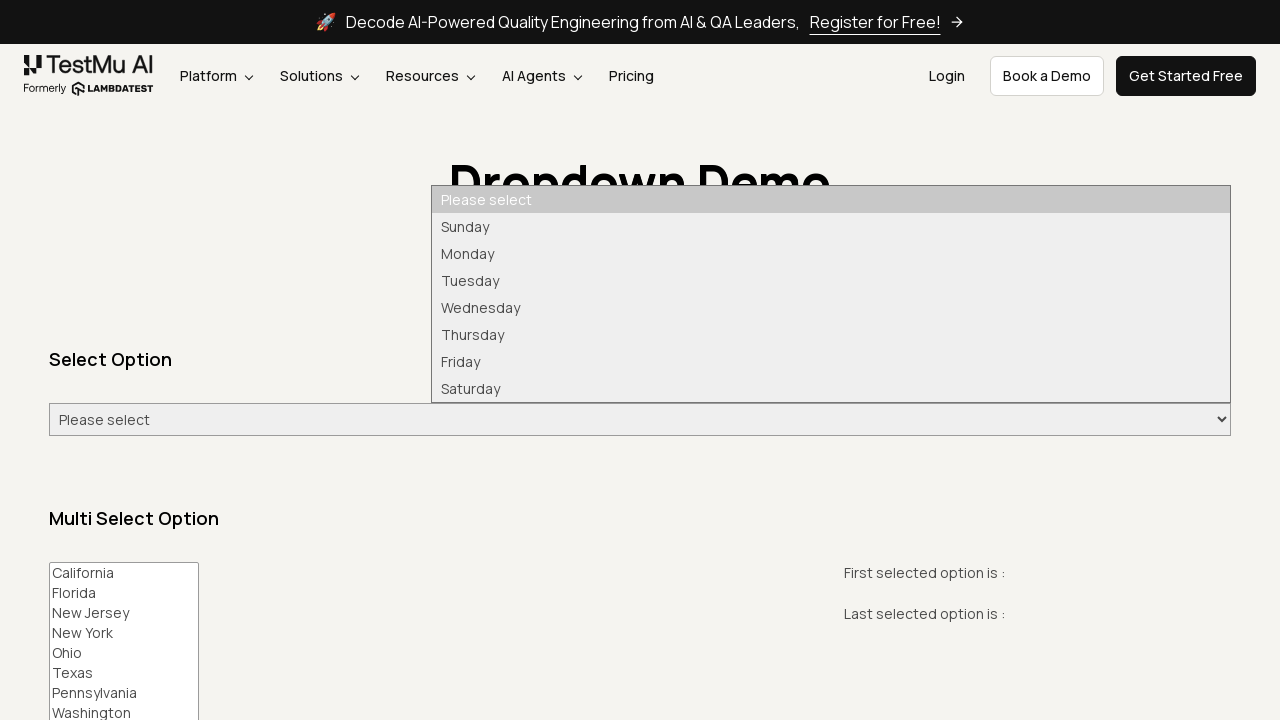

Selected Monday by text on #select-demo
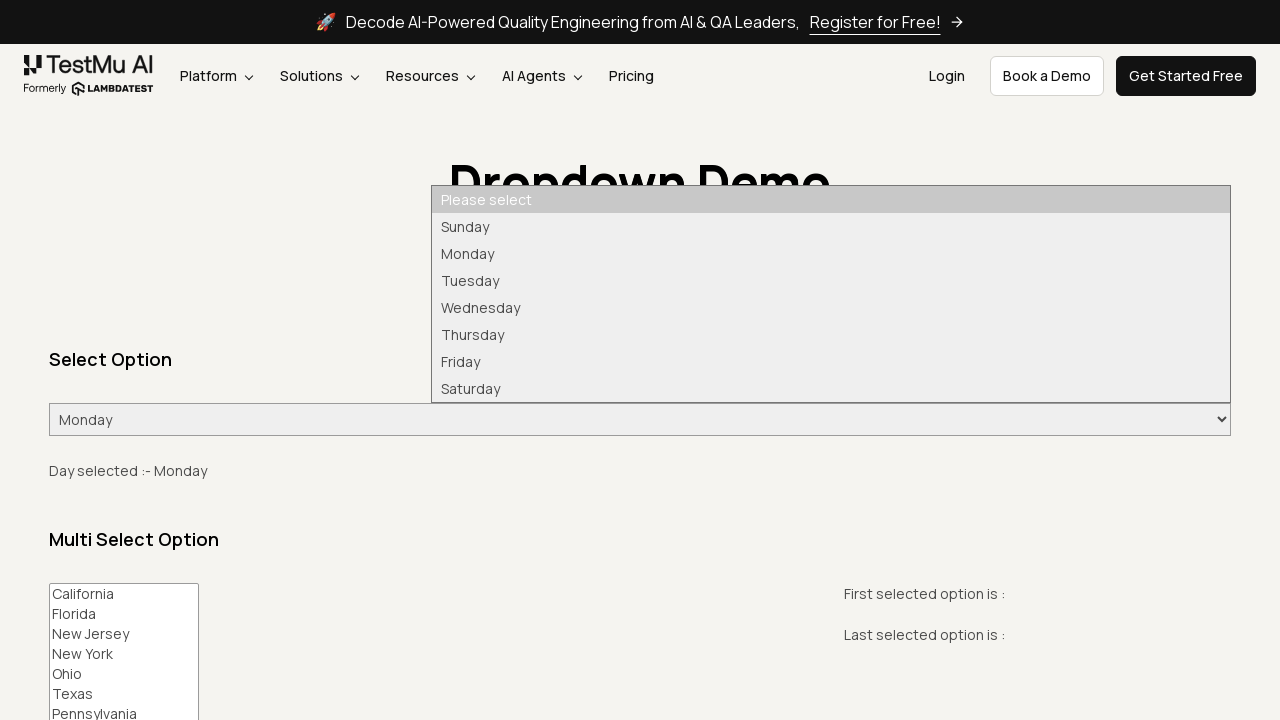

Selected first option by index on #select-demo
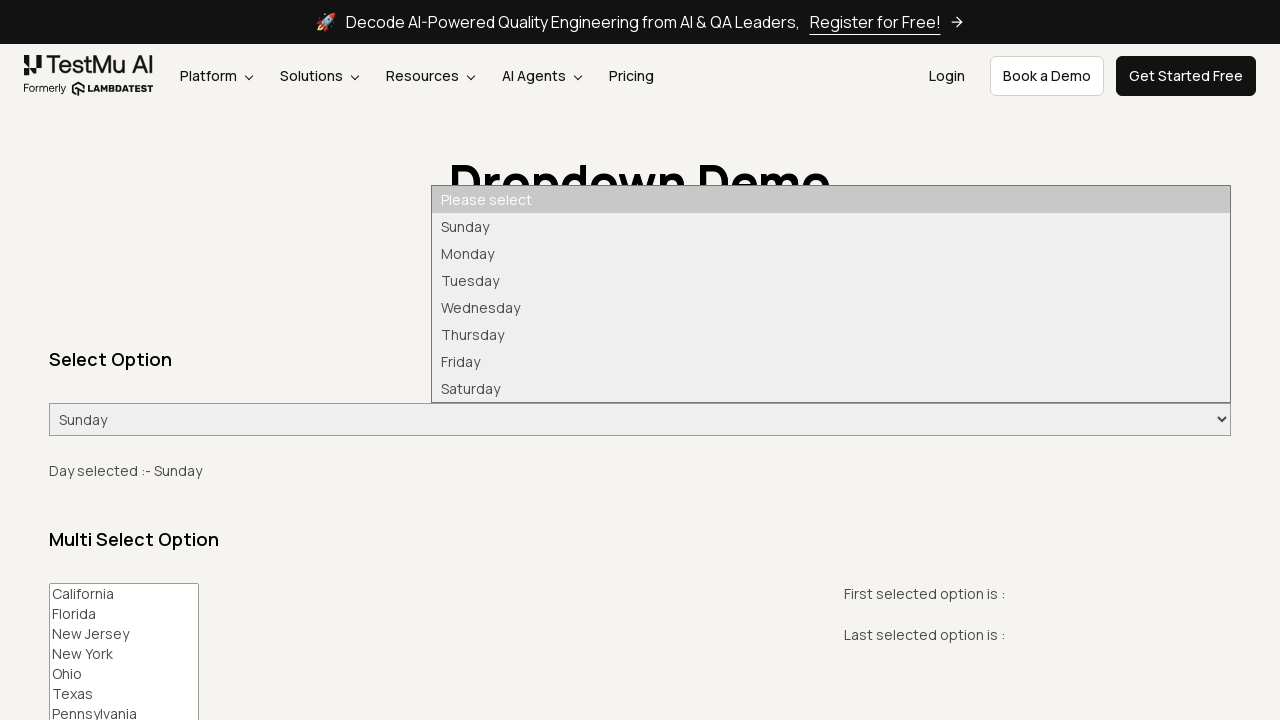

Selected Tuesday by value on #select-demo
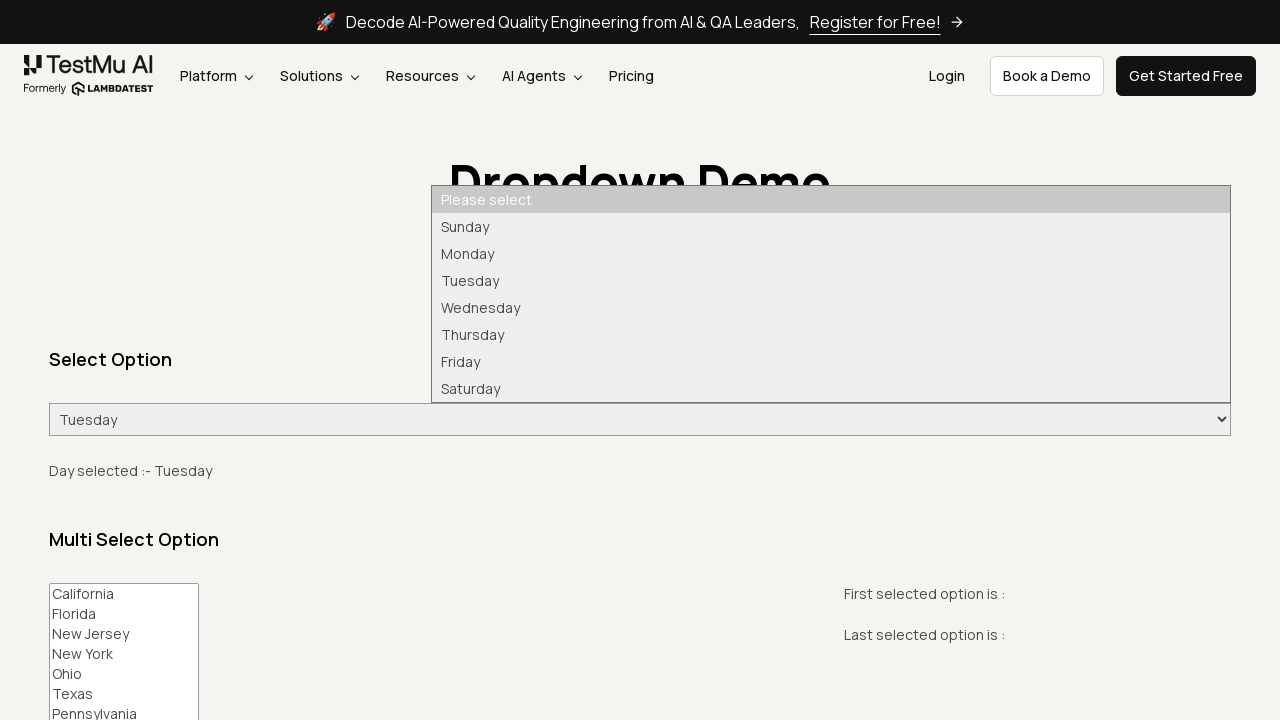

Selected Tuesday by text using alternative method on #select-demo
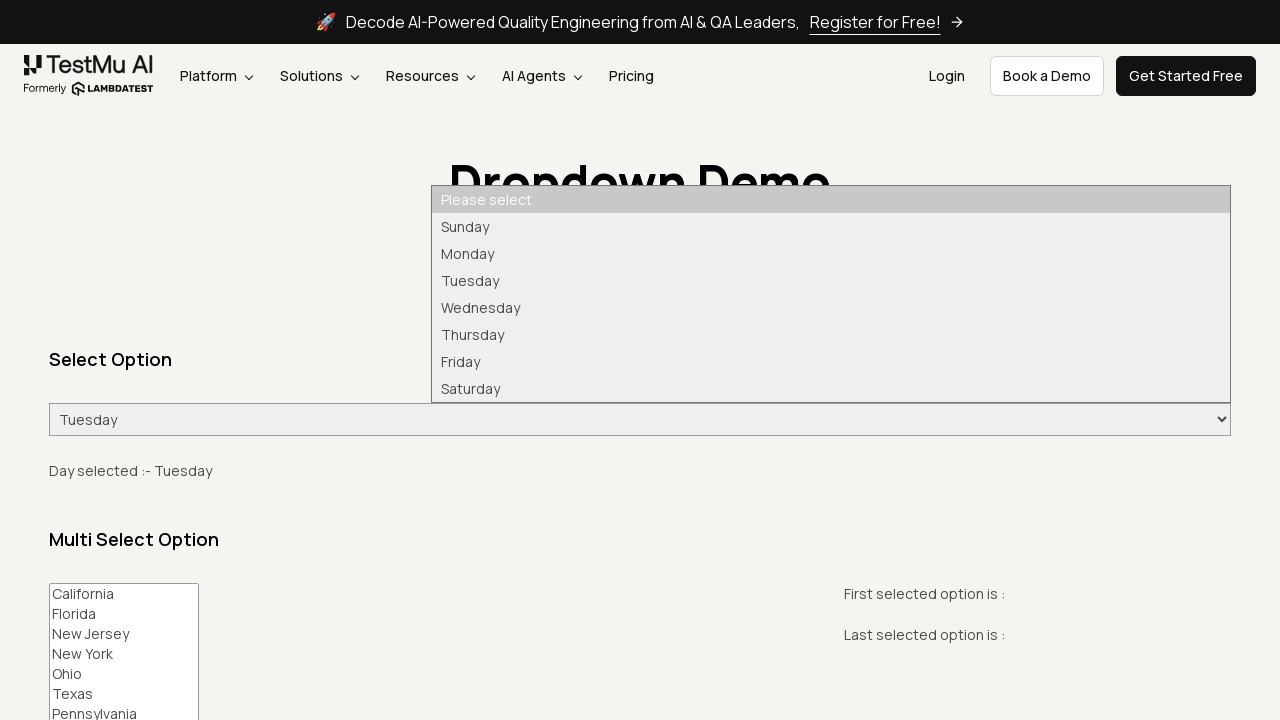

Selected Friday by label on #select-demo
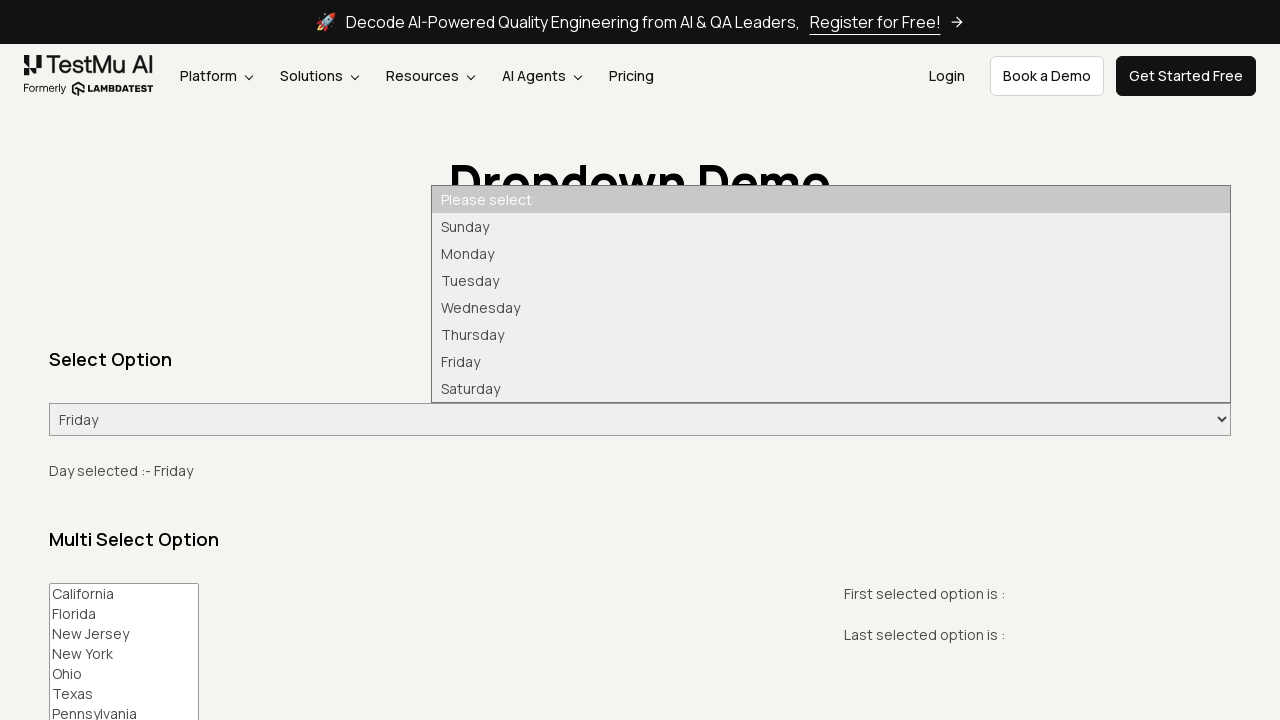

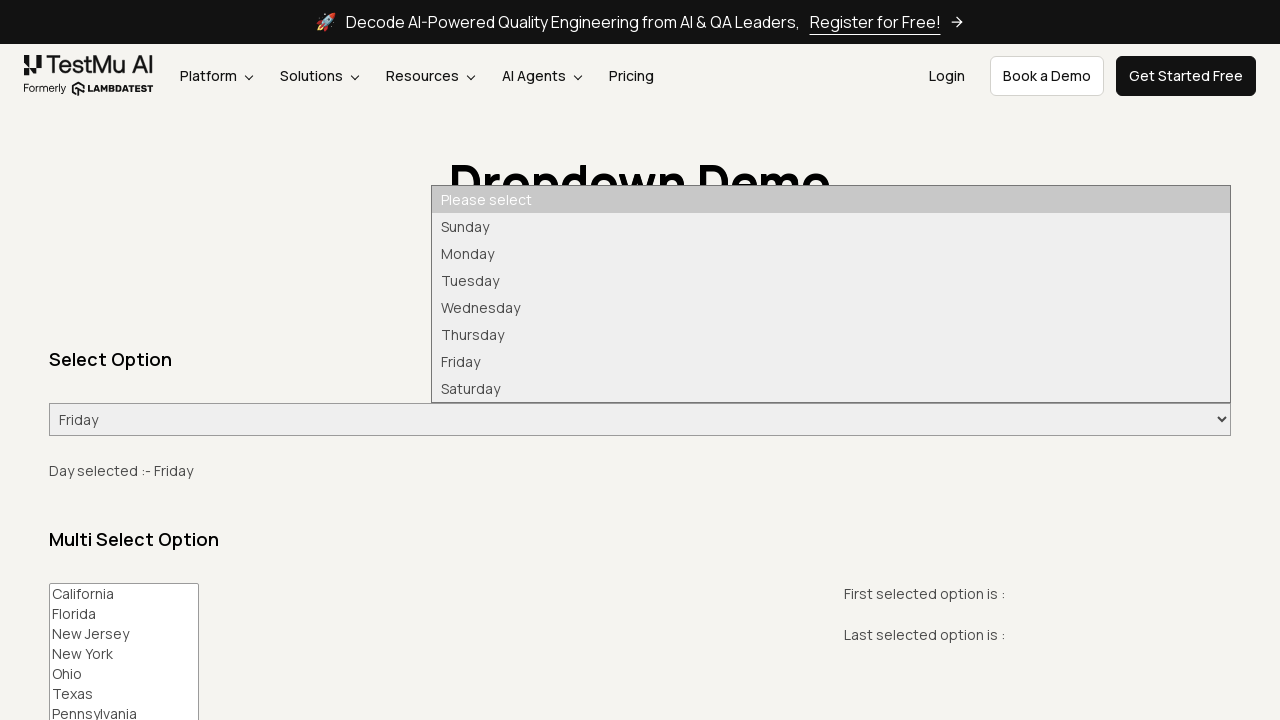